Tests that the text input field is cleared after adding a todo item

Starting URL: https://demo.playwright.dev/todomvc

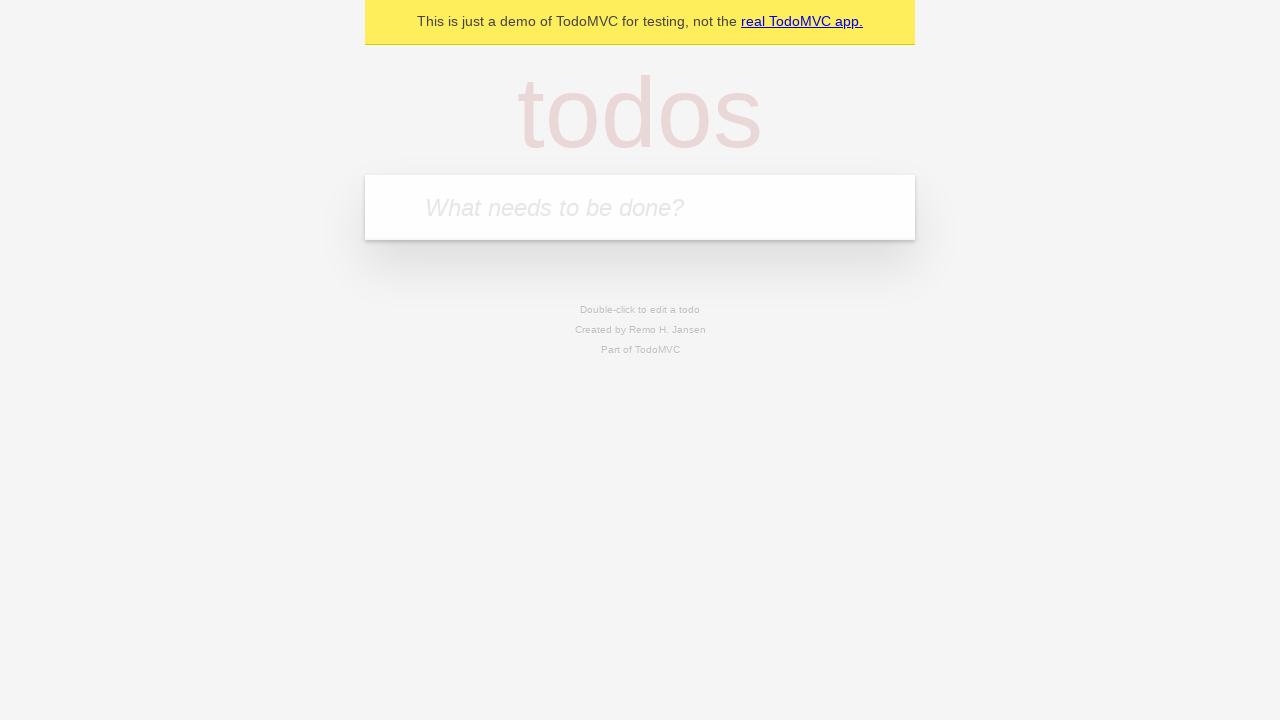

Filled new todo input field with 'buy some cheese' on .new-todo
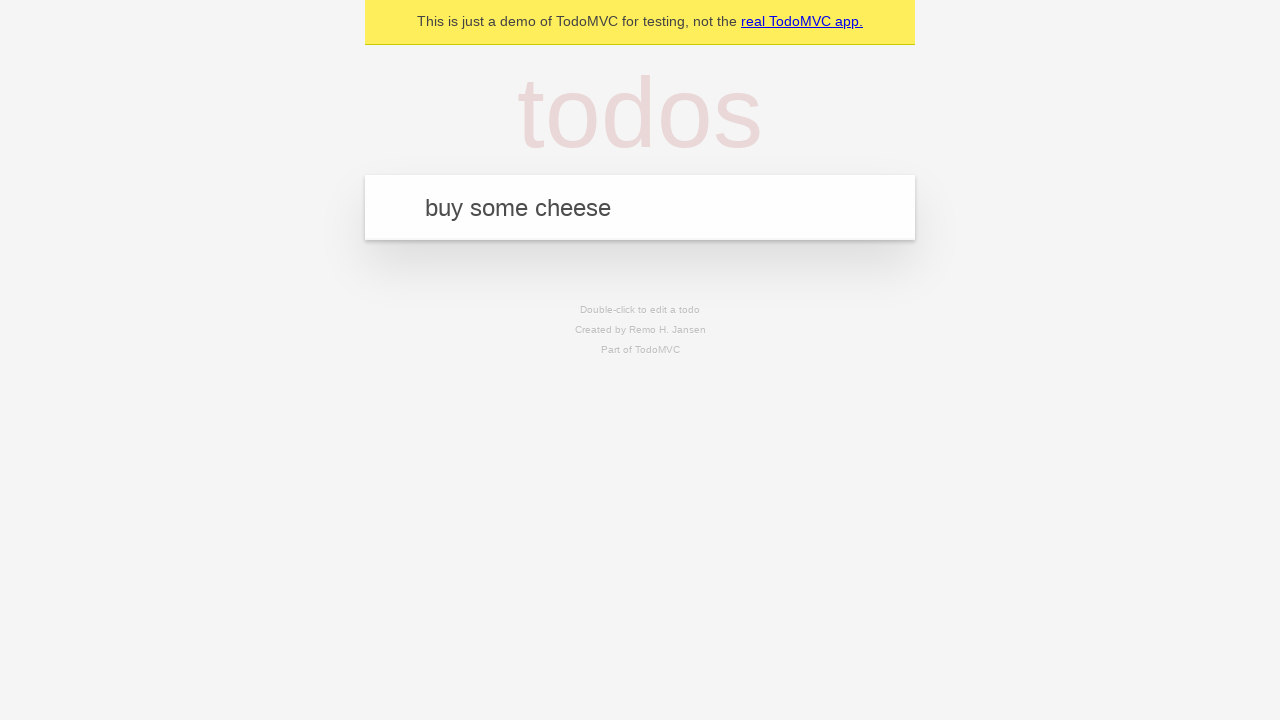

Pressed Enter to add todo item on .new-todo
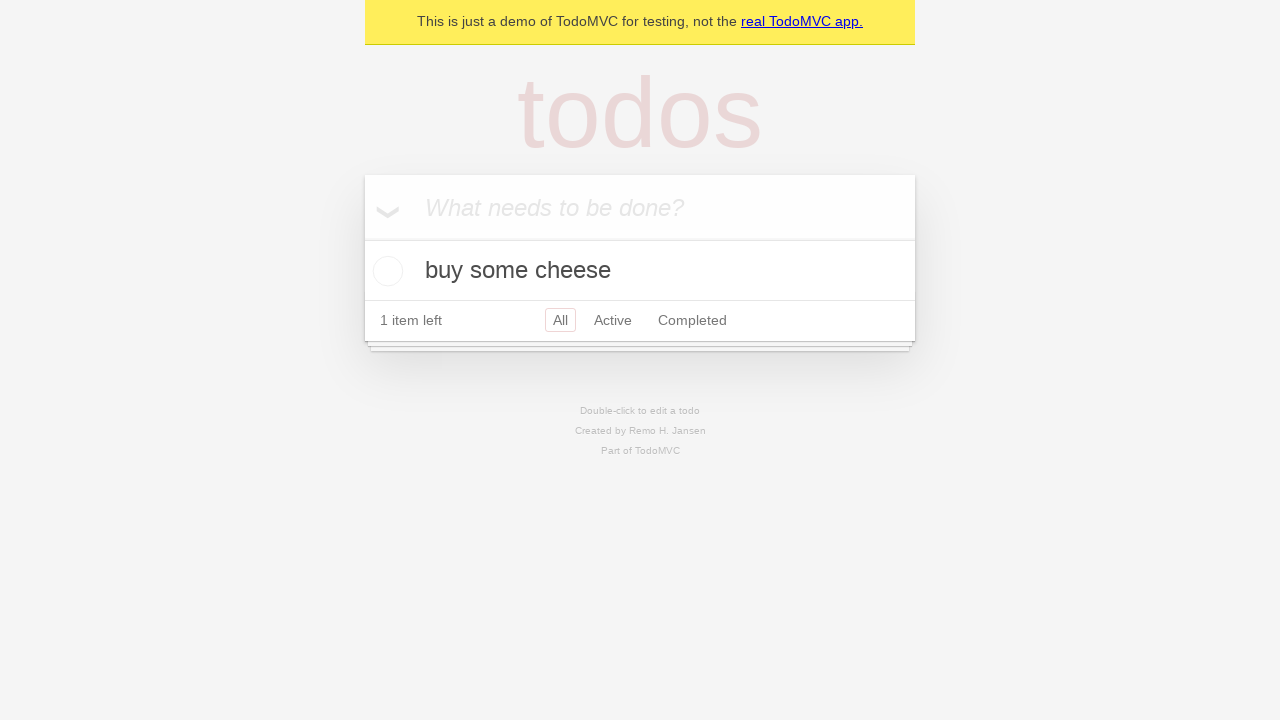

Todo item appeared in the list
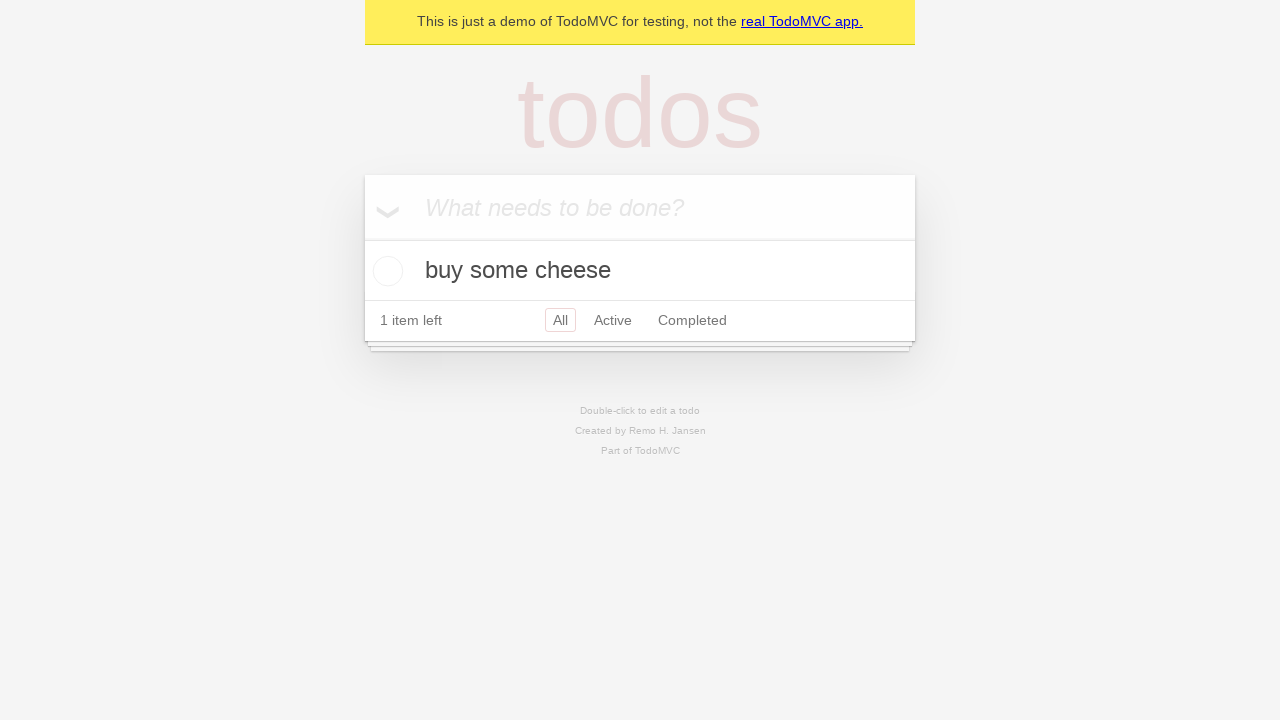

Verified that text input field is cleared after adding item
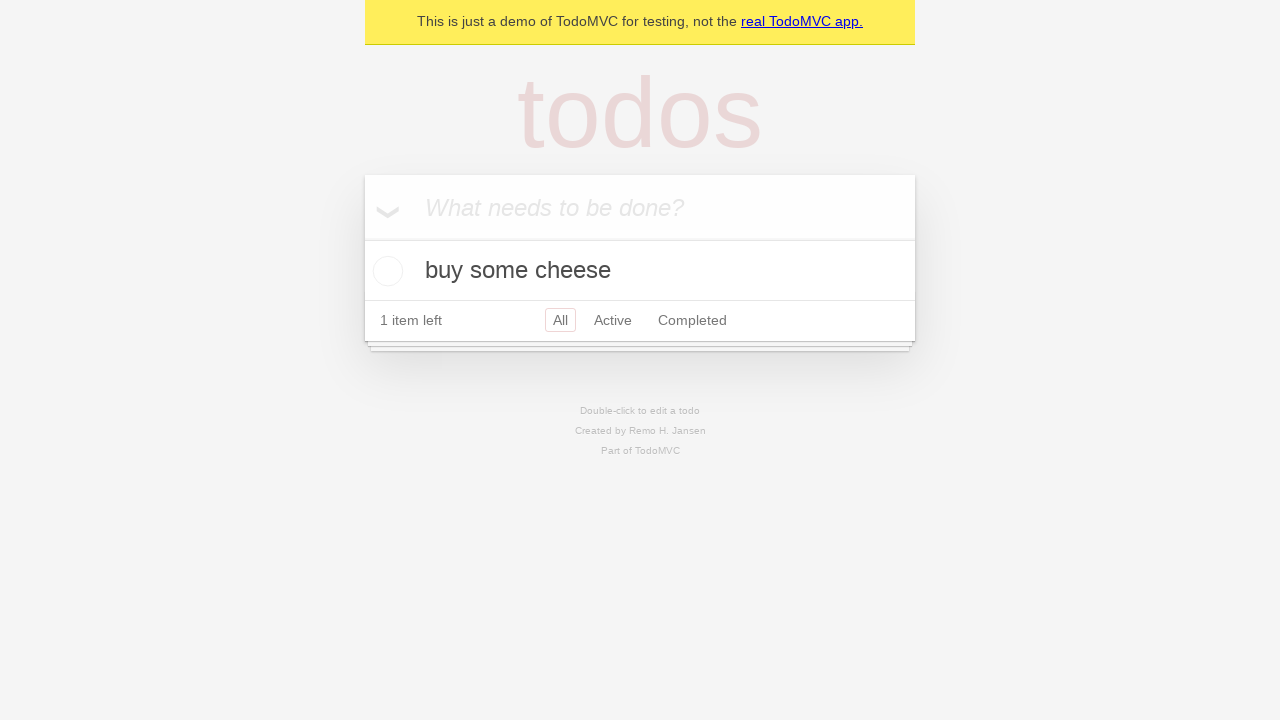

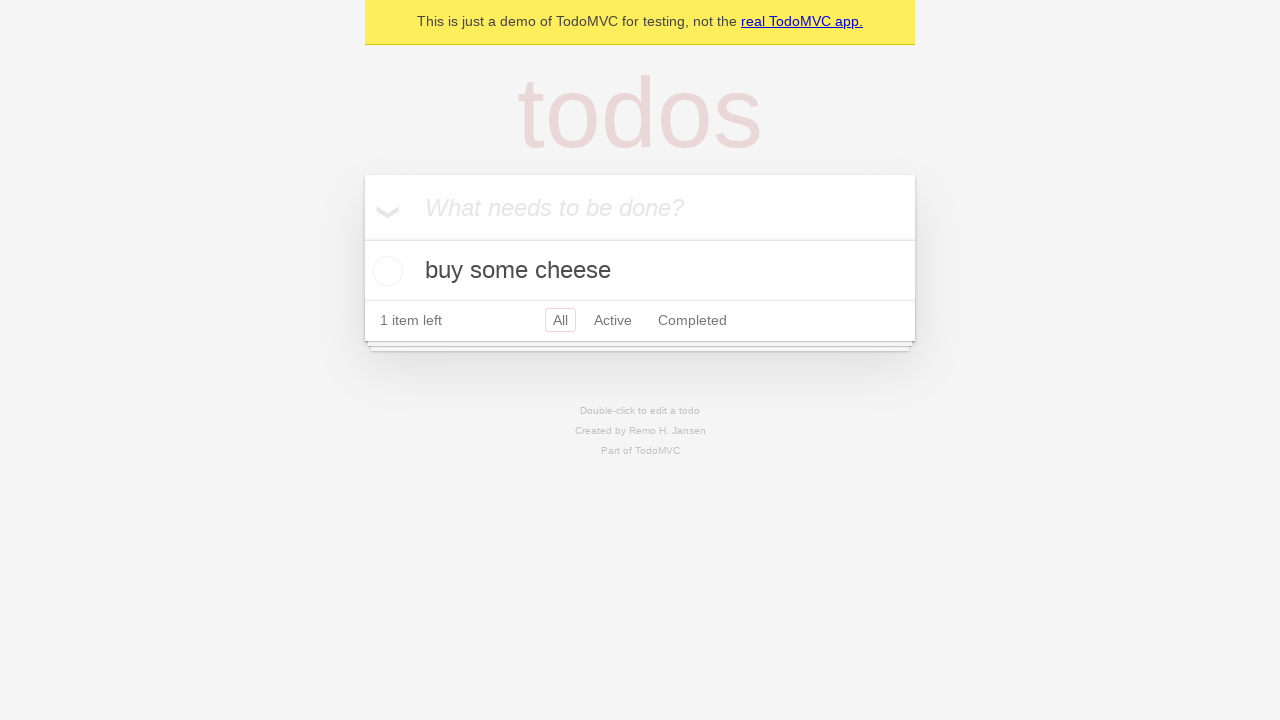